Navigates to KFC India's online ordering page and verifies the page loads by capturing its title

Starting URL: https://online.kfc.co.in/

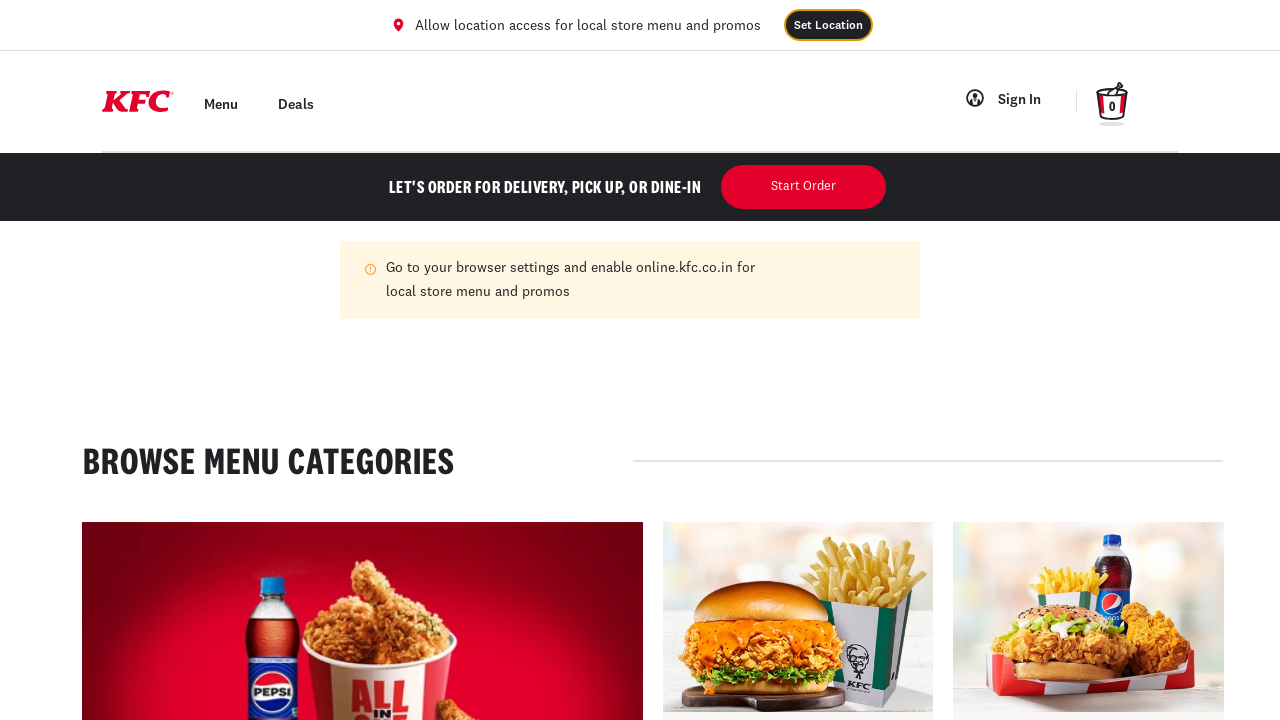

Waited for page to reach domcontentloaded state
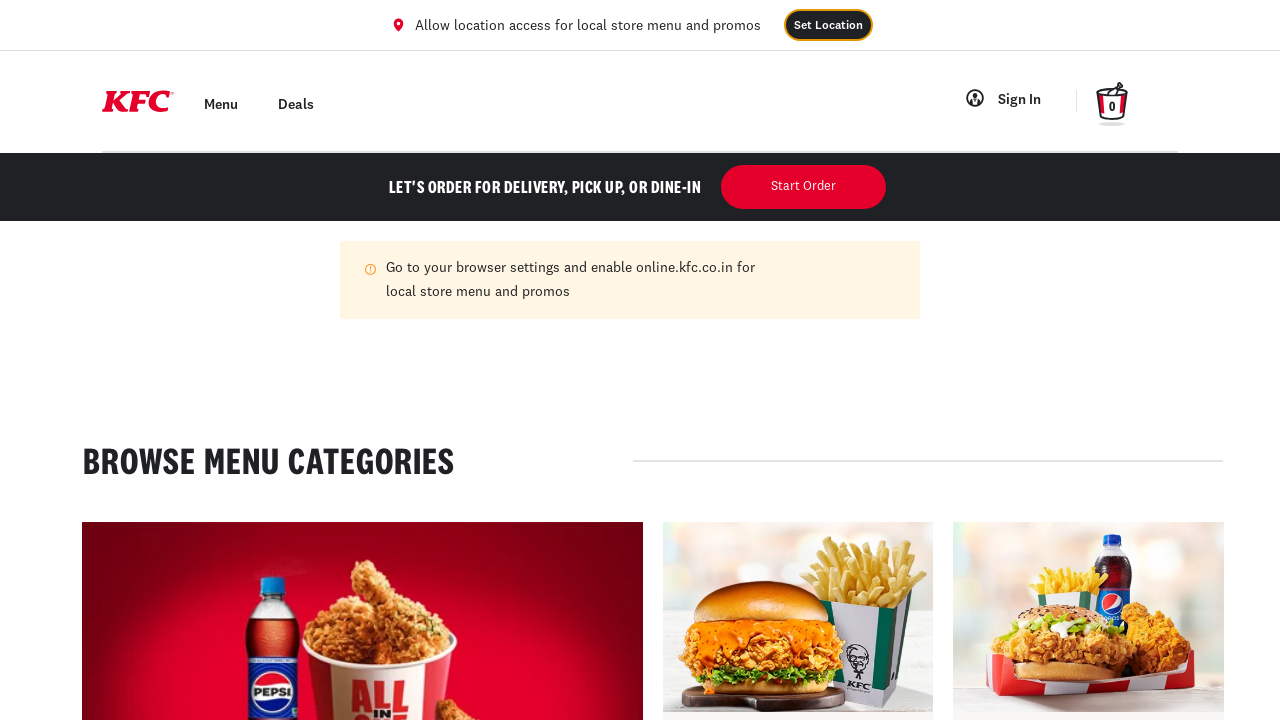

Captured page title: 'KFC | Order KFC Chicken Online and Find Restaurants'
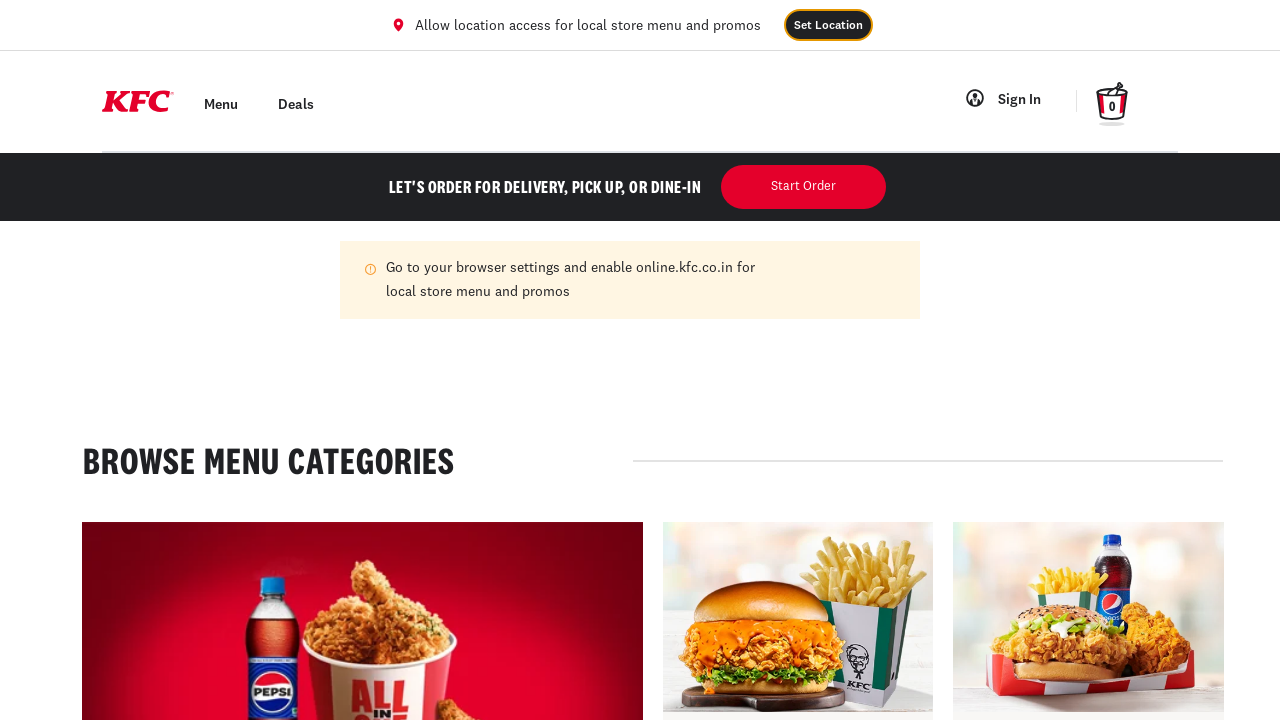

Verified that page title is not empty and exists
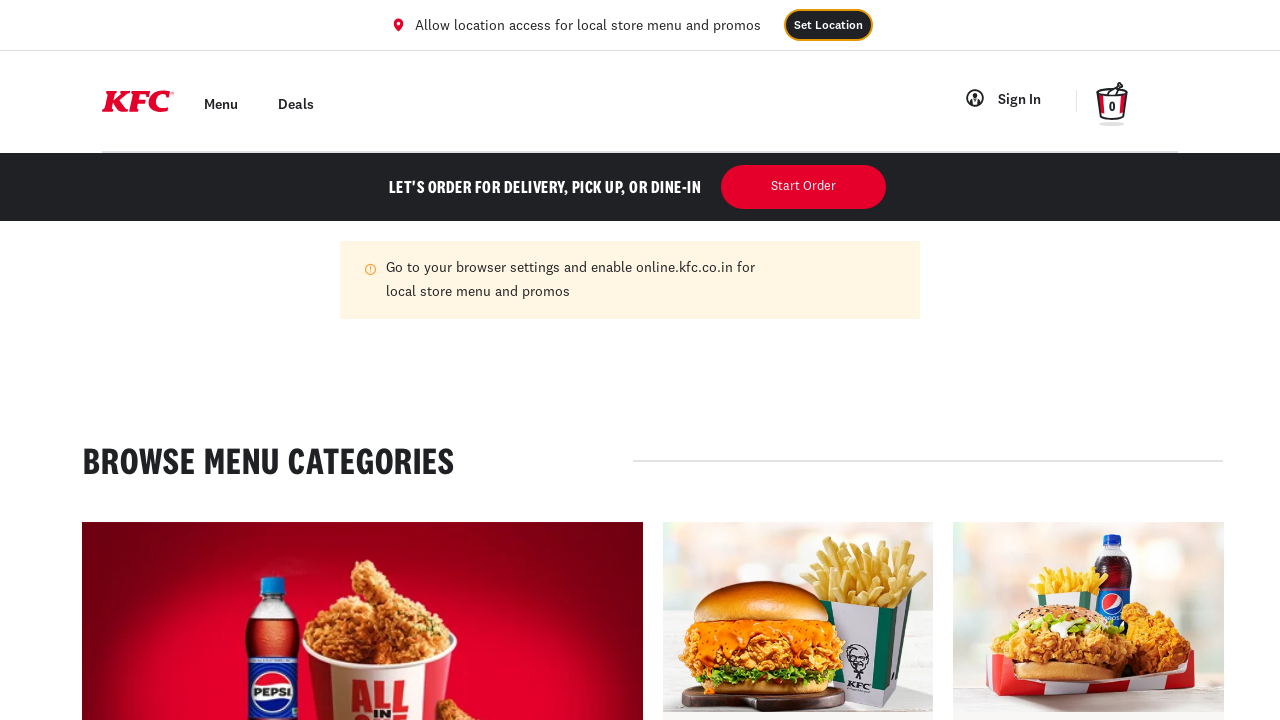

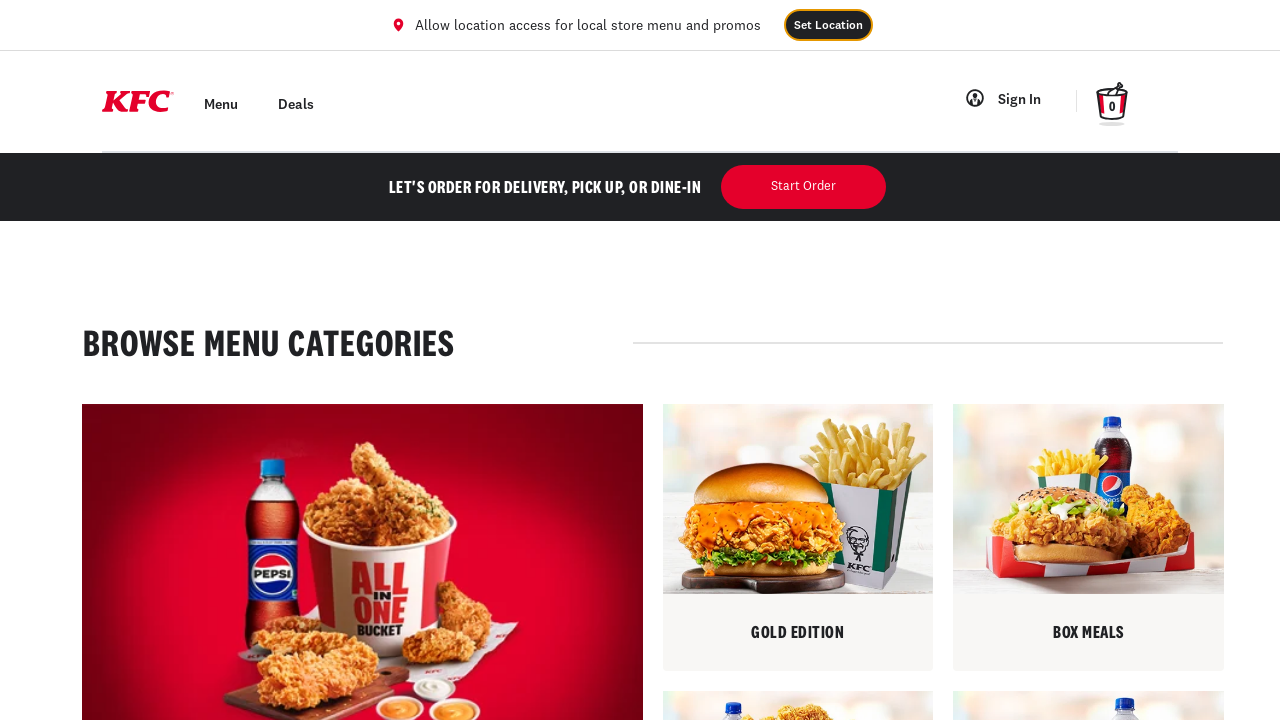